Tests the forgot password form by entering an email address and submitting the form, then verifies the success message appears

Starting URL: https://the-internet.herokuapp.com/forgot_password

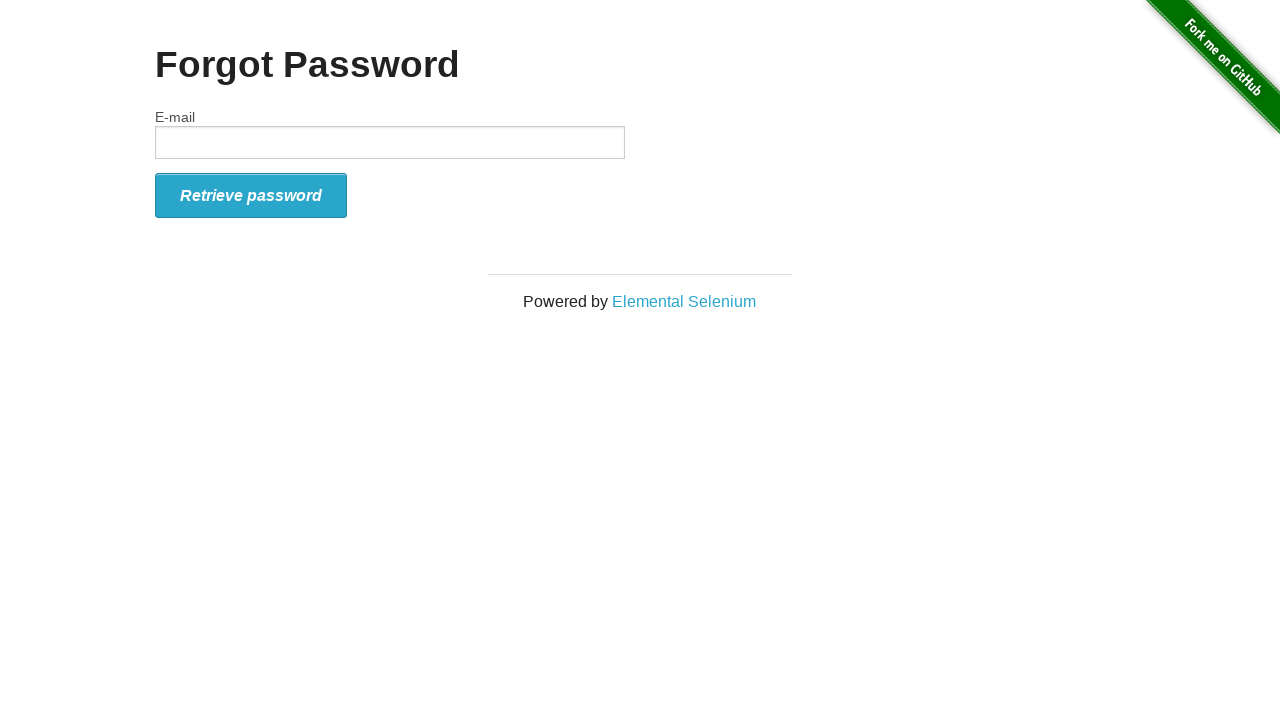

Email input field loaded on forgot password form
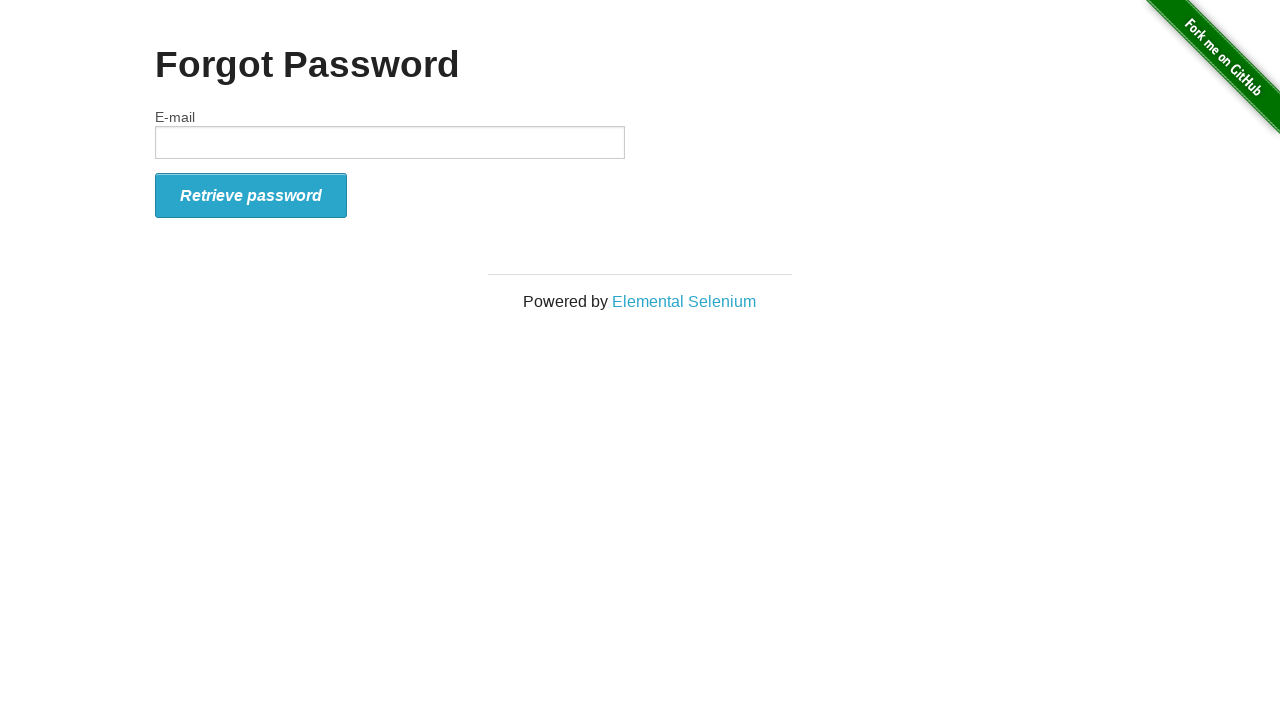

Entered email address 'testuser@example.com' into email field on #email
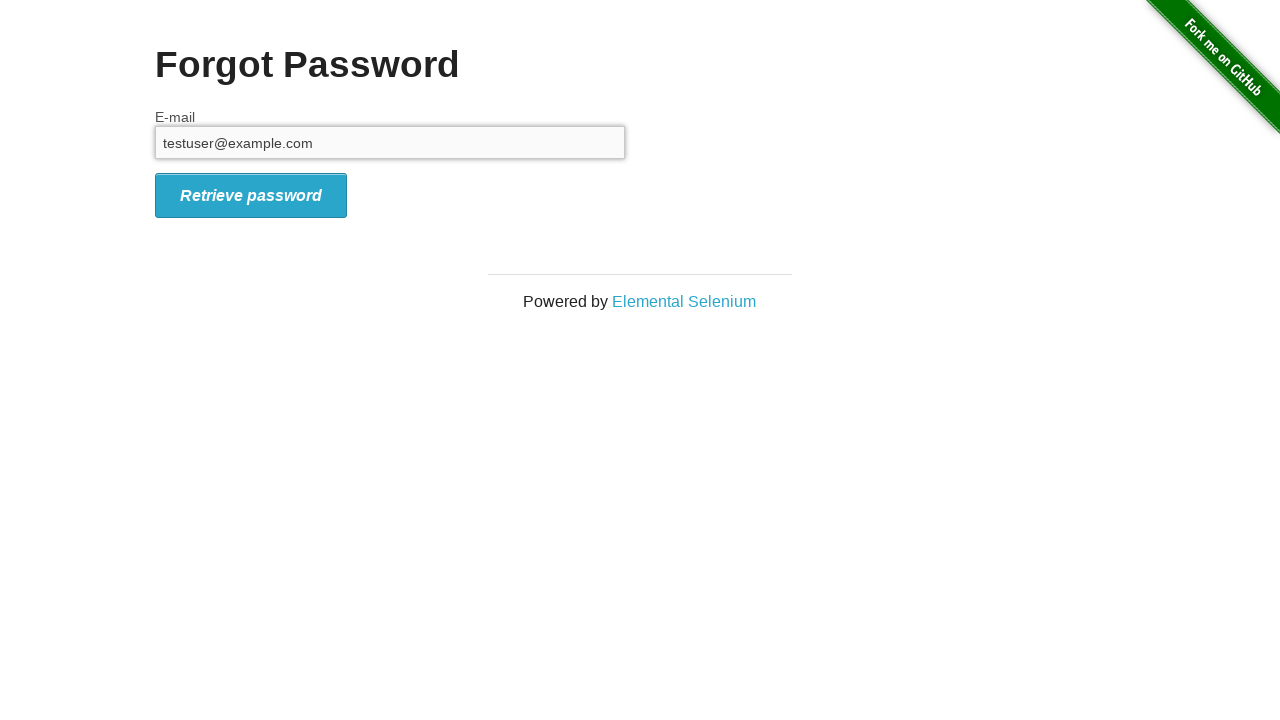

Clicked form submit button at (251, 195) on #form_submit
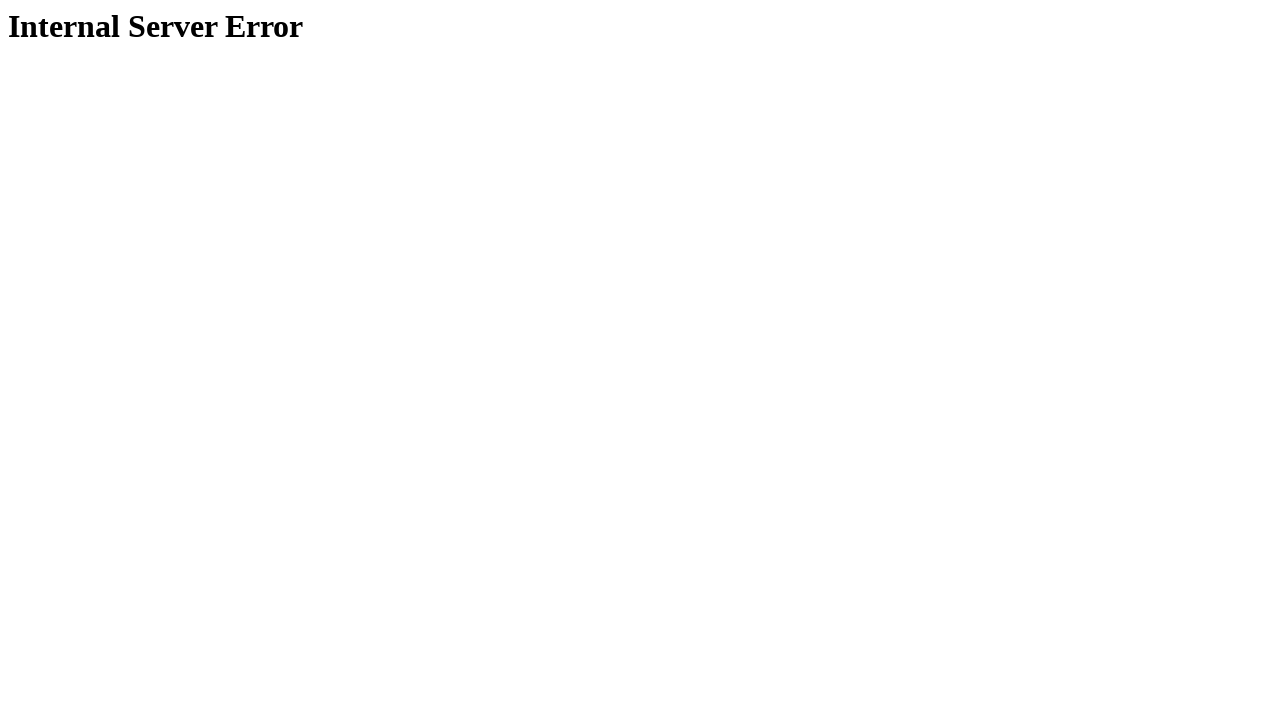

Success message appeared after form submission
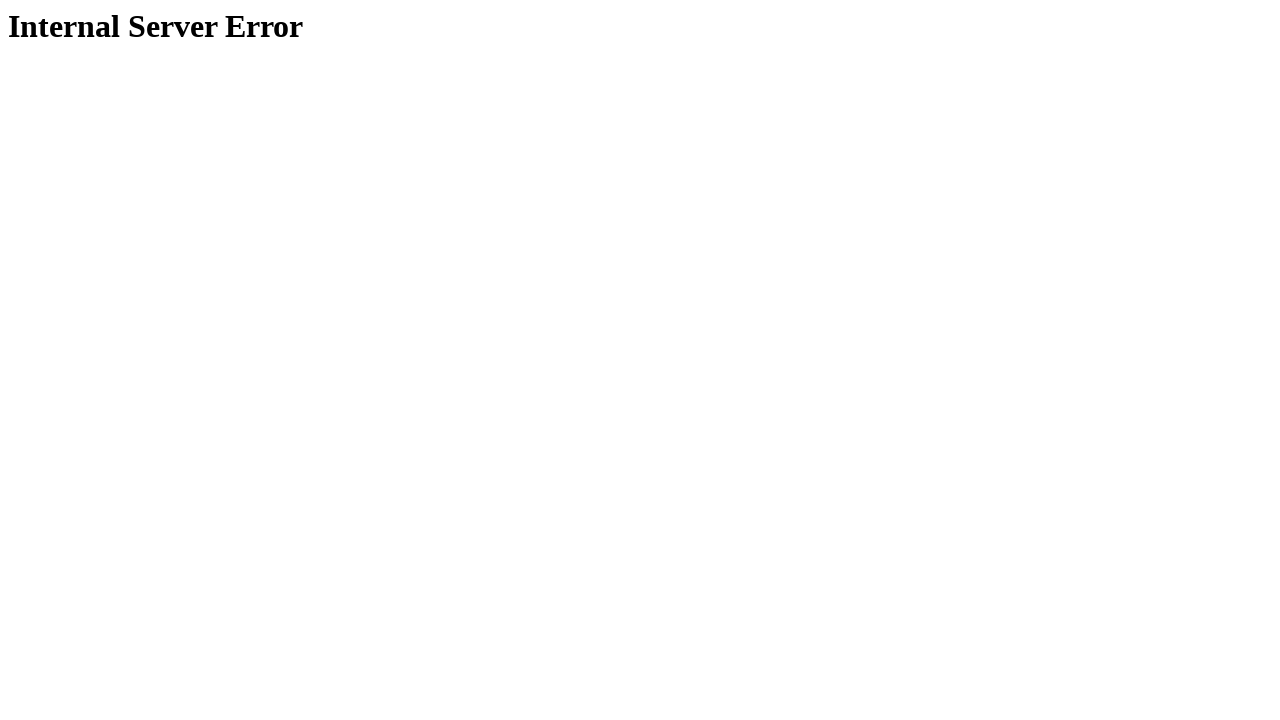

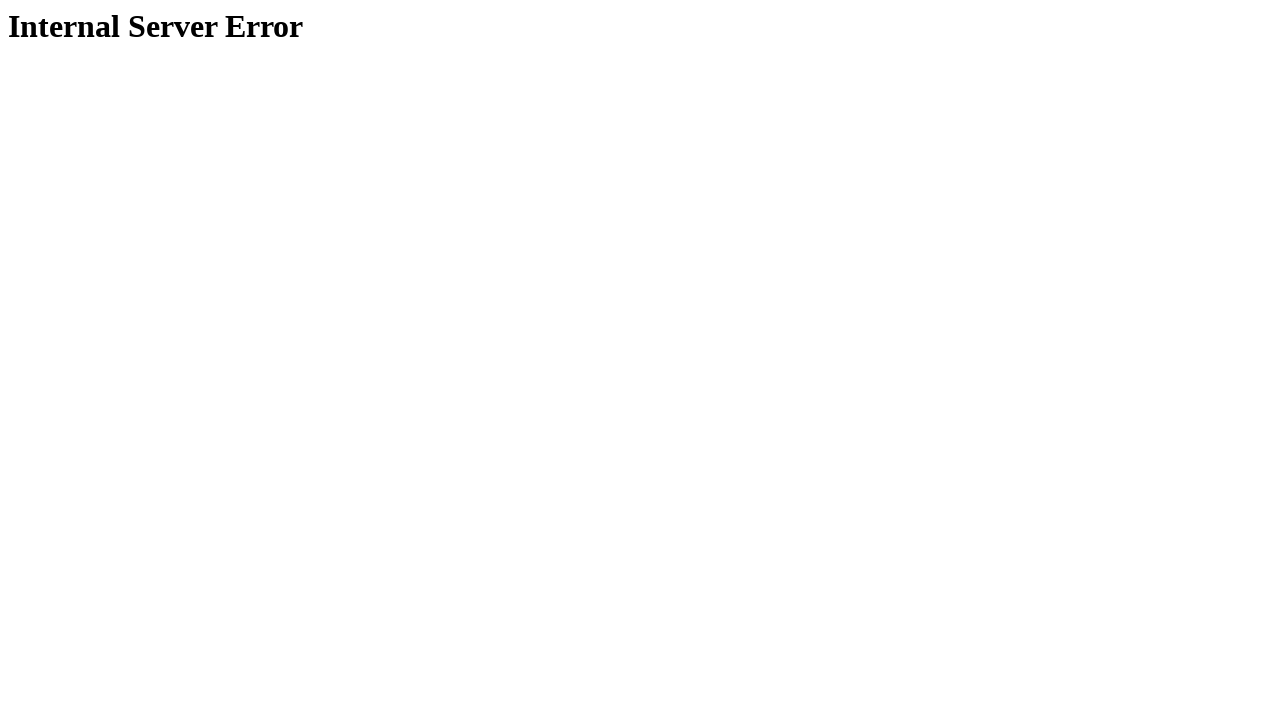